Verifies that the GoDaddy homepage loads correctly by checking the page title and URL

Starting URL: https://www.godaddy.com/

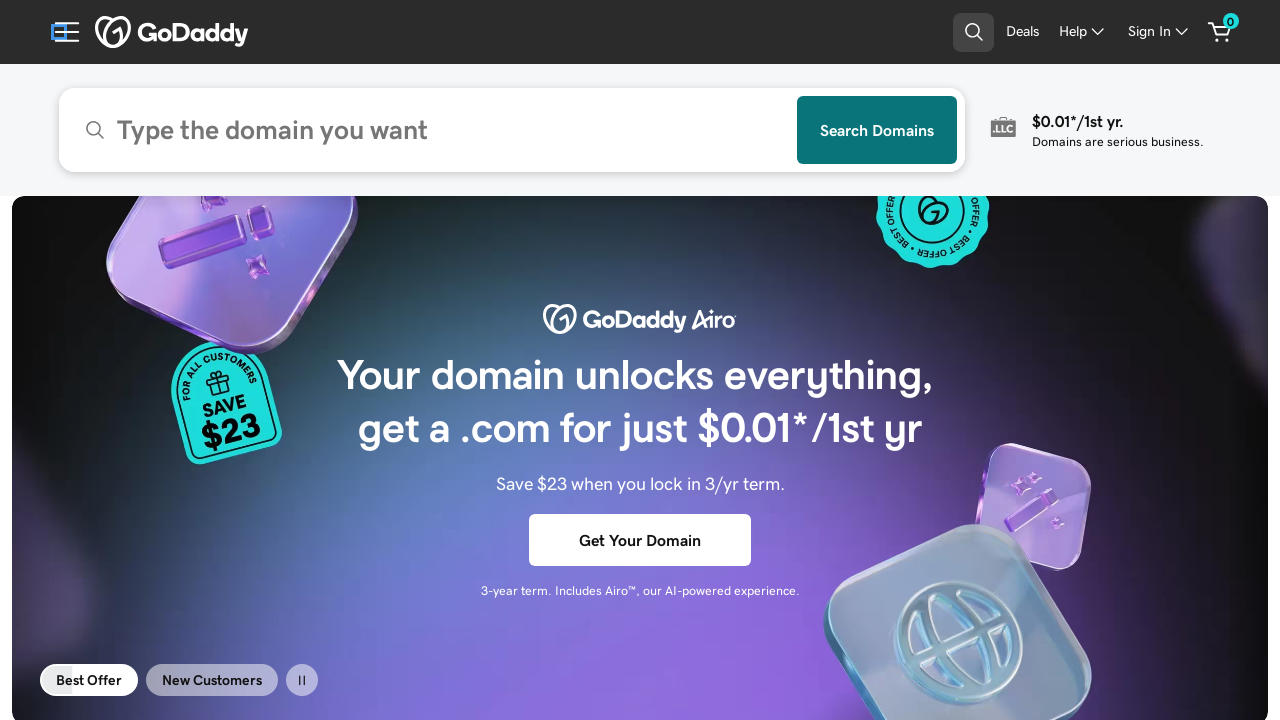

Navigated to GoDaddy homepage
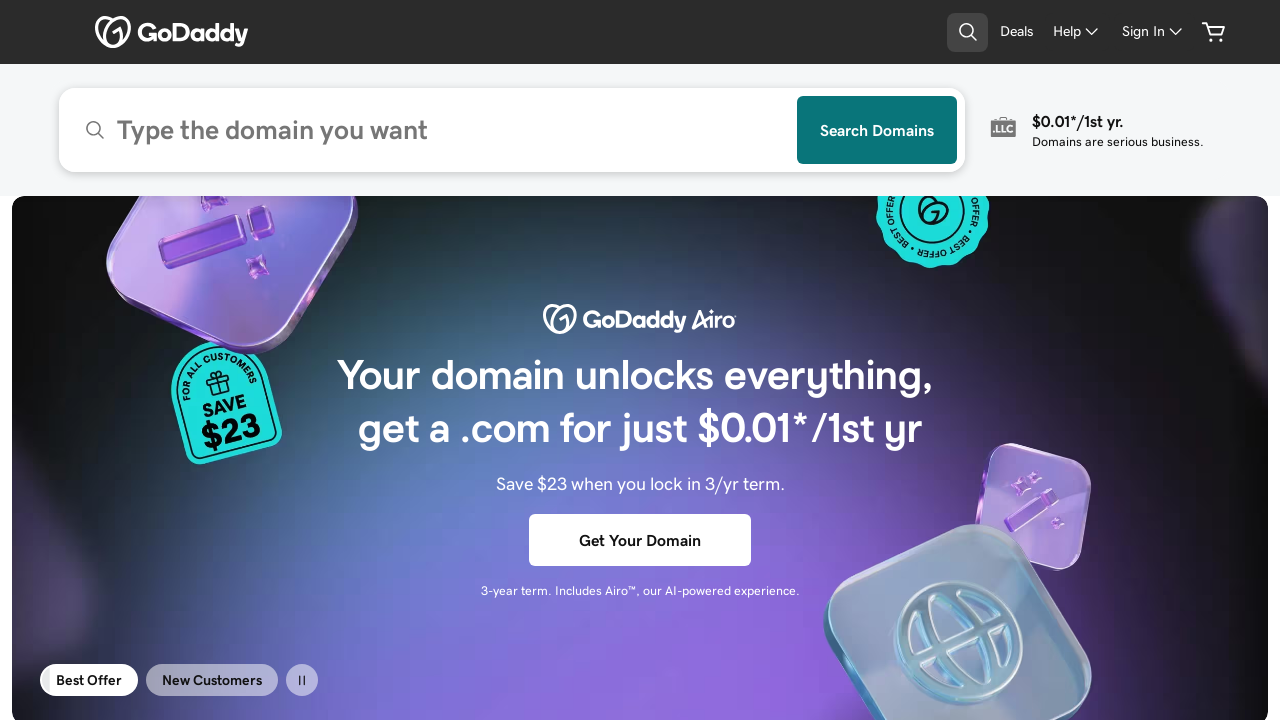

Retrieved page title
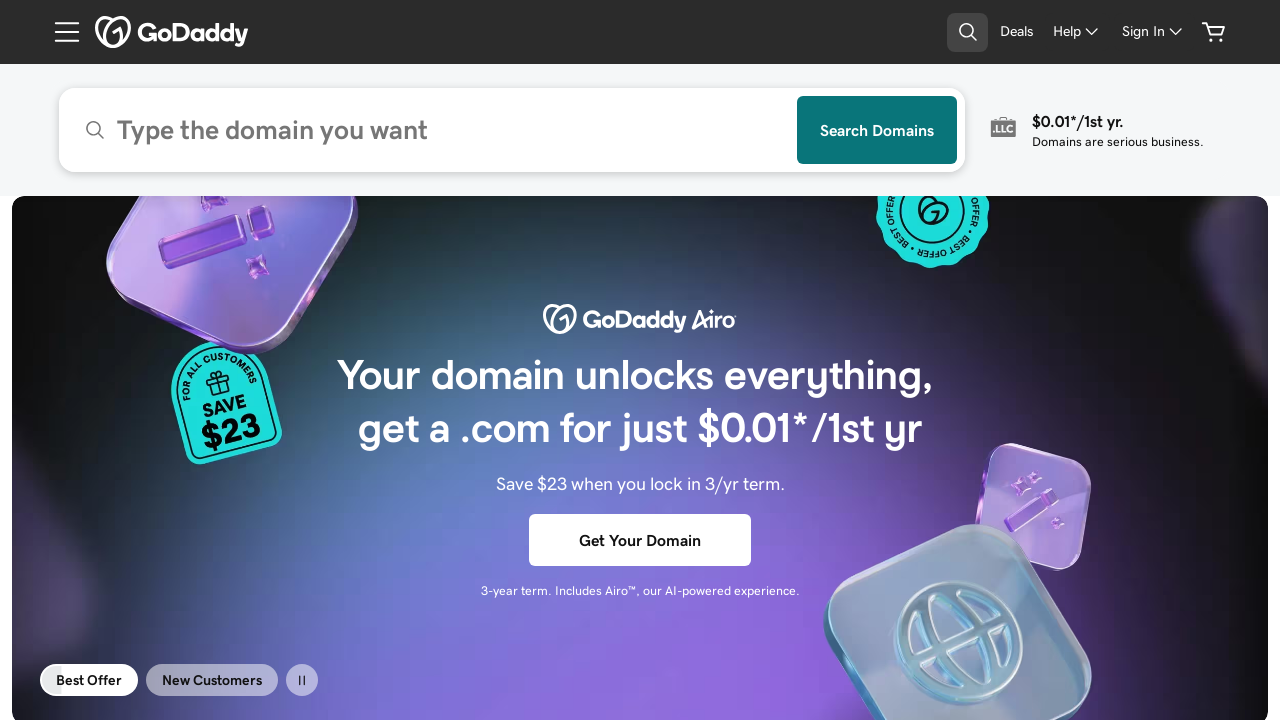

Verified page title contains 'GoDaddy' or 'Domain'
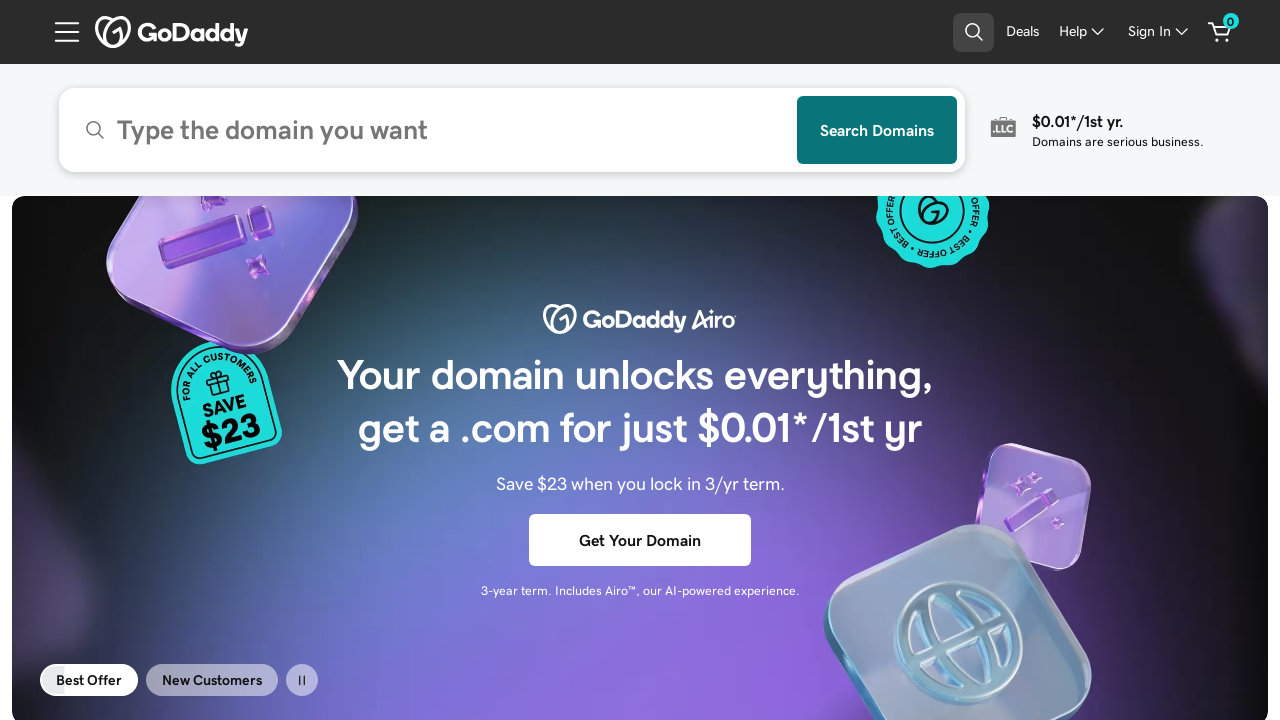

Retrieved current URL
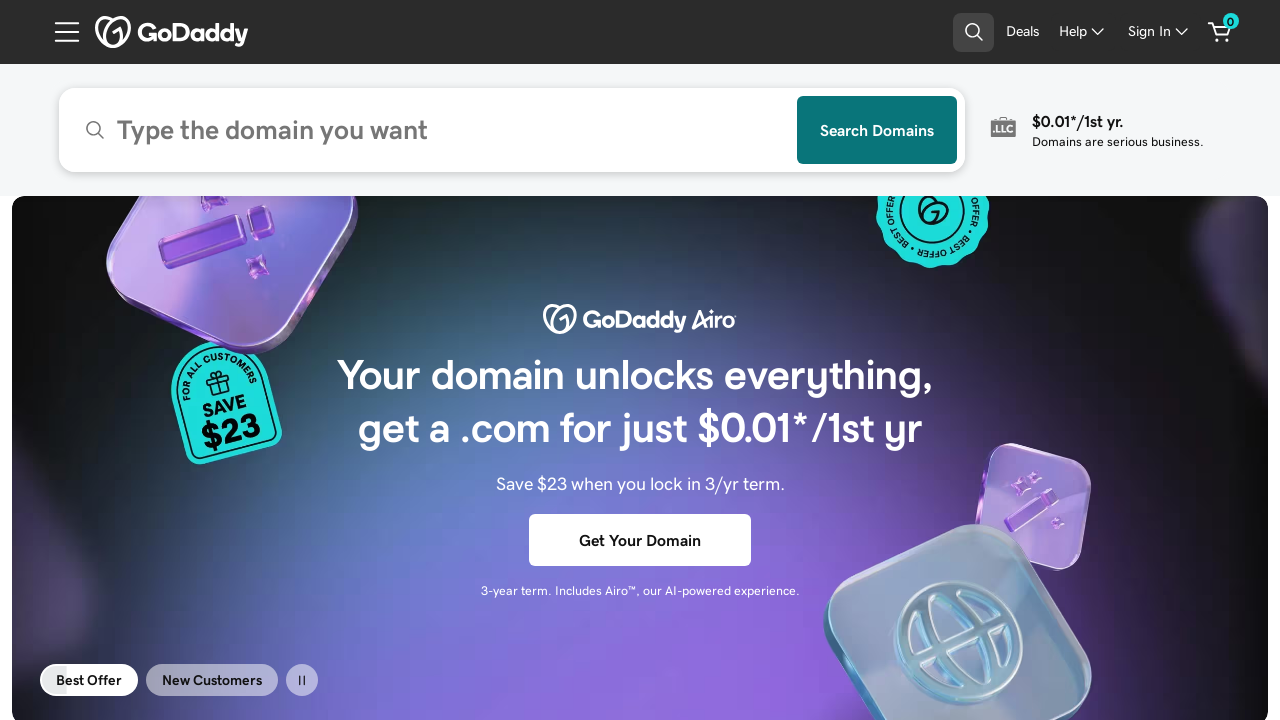

Verified current URL contains 'godaddy.com'
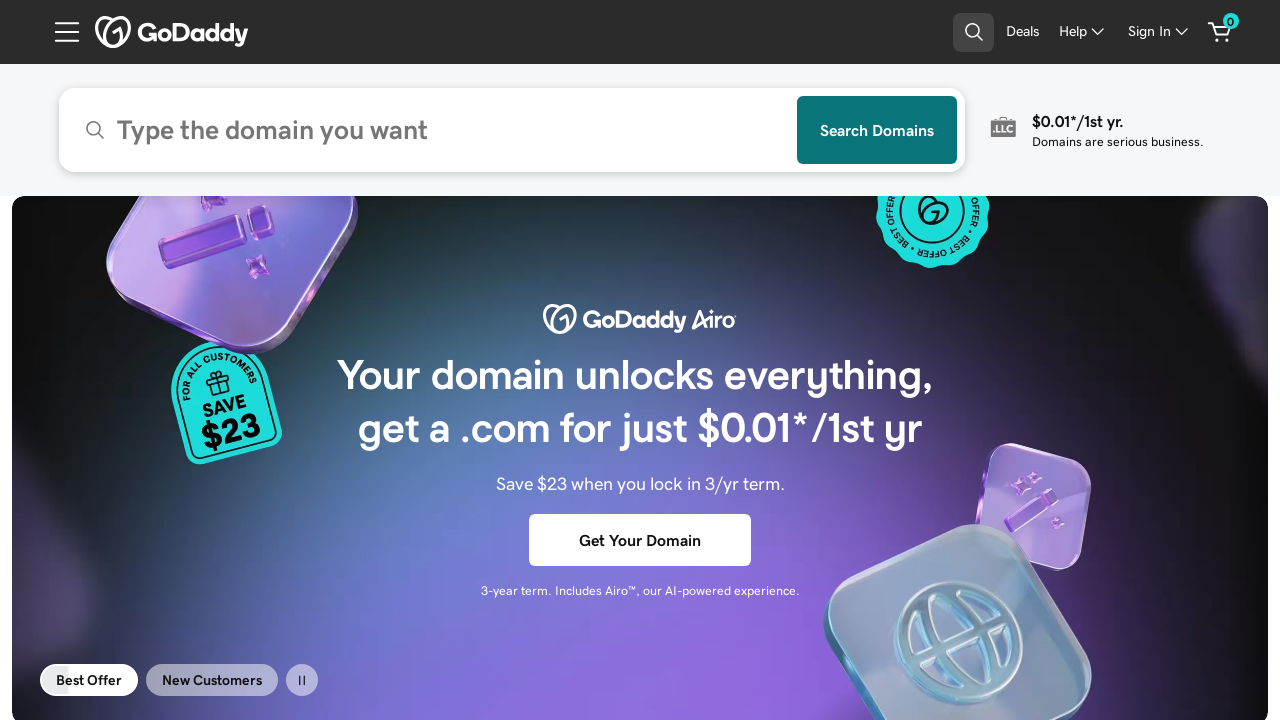

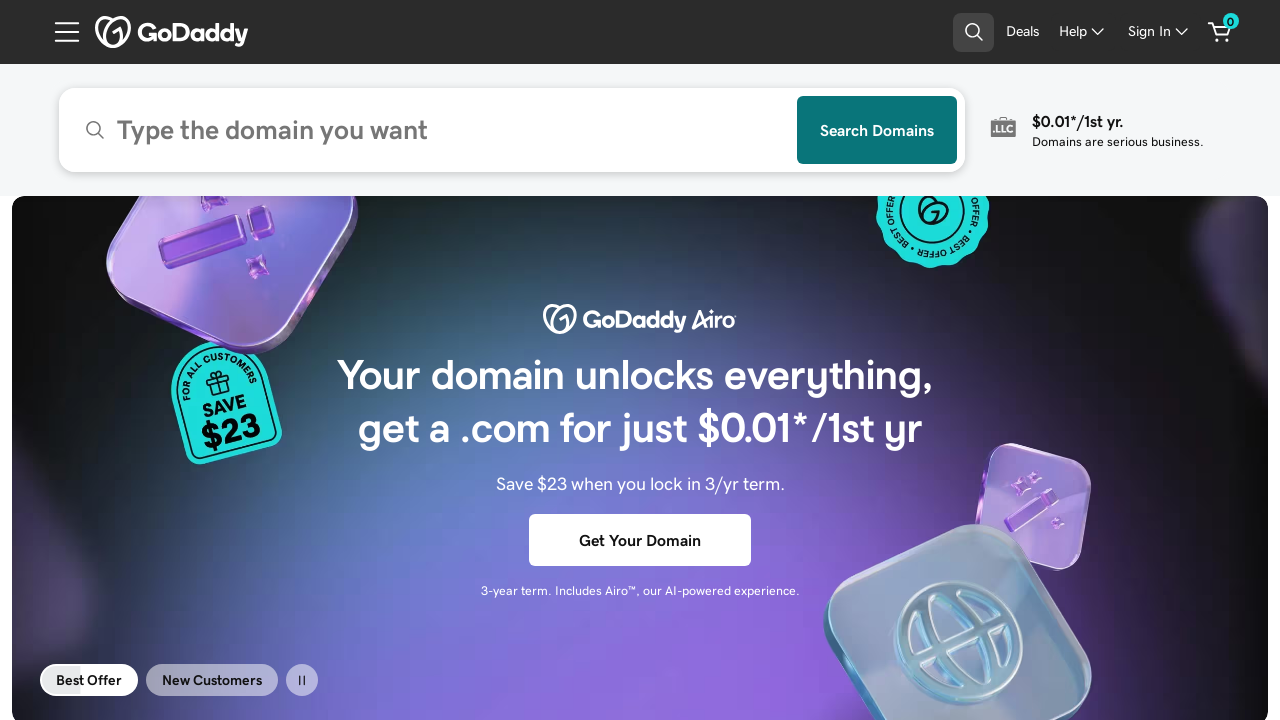